Tests error handling by attempting to find a non-existent element on the DuckDuckGo homepage

Starting URL: https://duckduckgo.com/

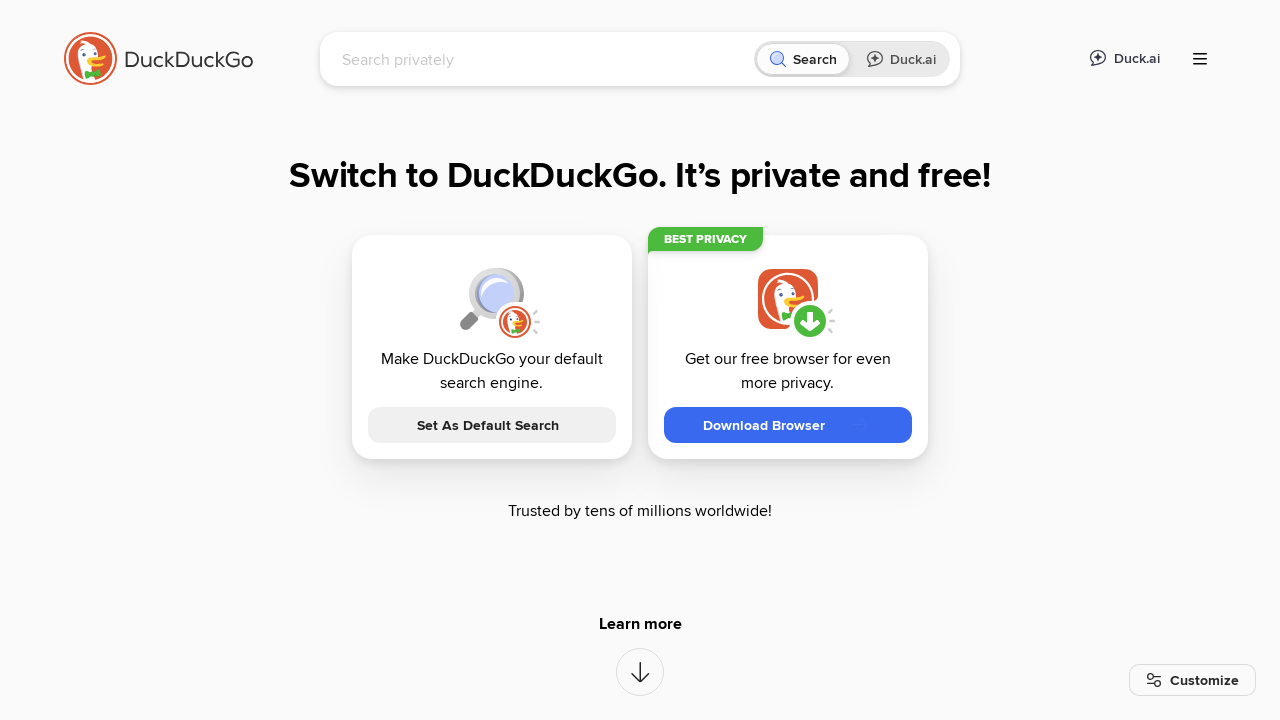

Waited for DuckDuckGo homepage to load (domcontentloaded)
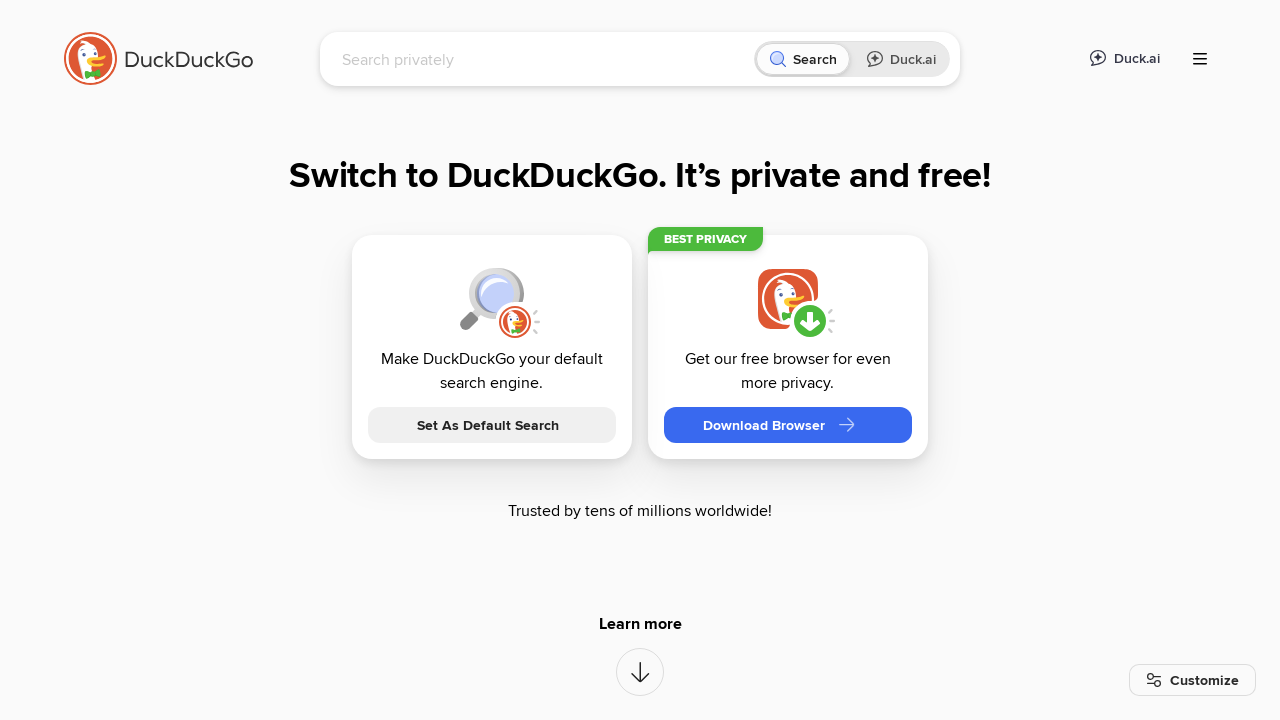

Non-existent element not found - expected error handling triggered
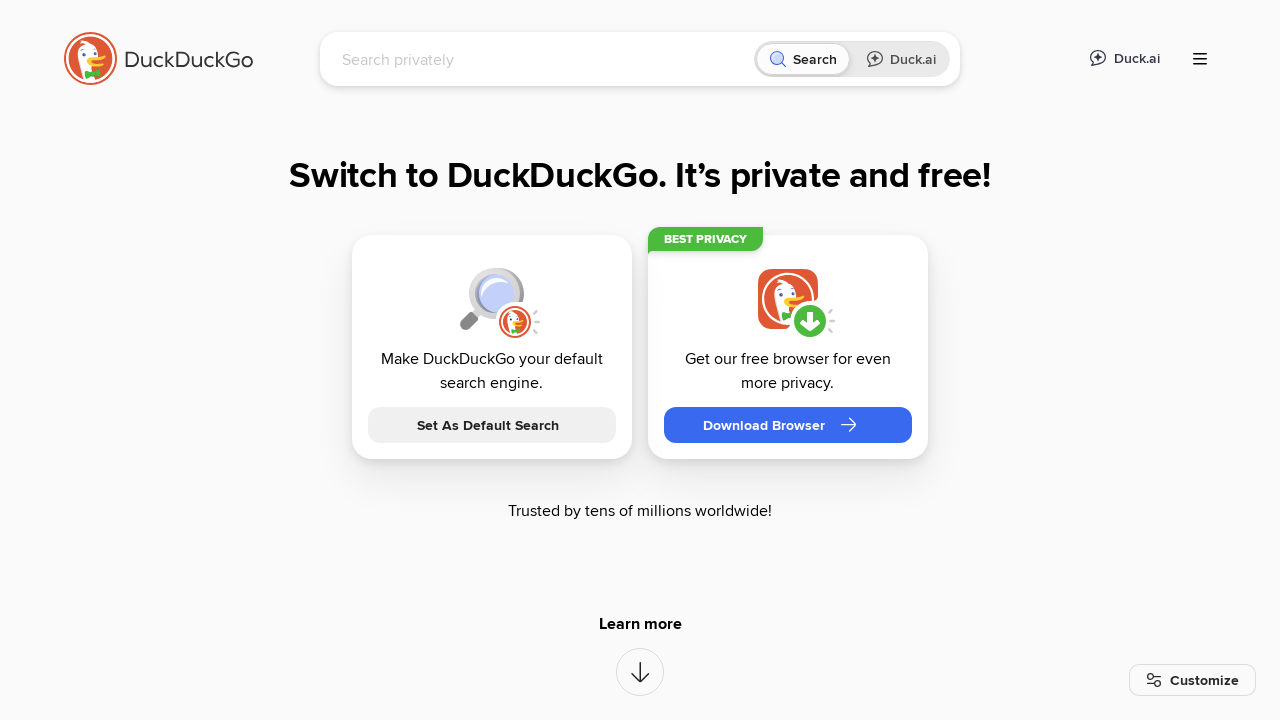

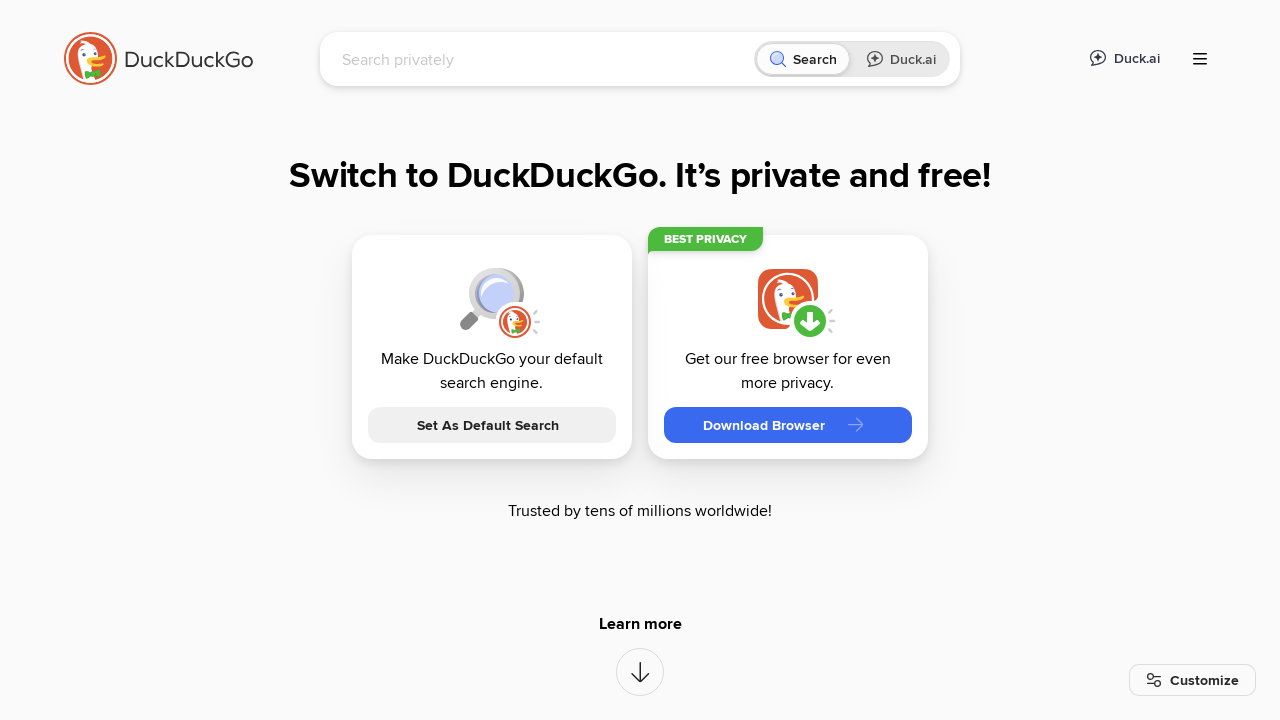